Waits for a price to reach $100, books an item, solves a math problem and submits the answer

Starting URL: http://suninjuly.github.io/explicit_wait2.html

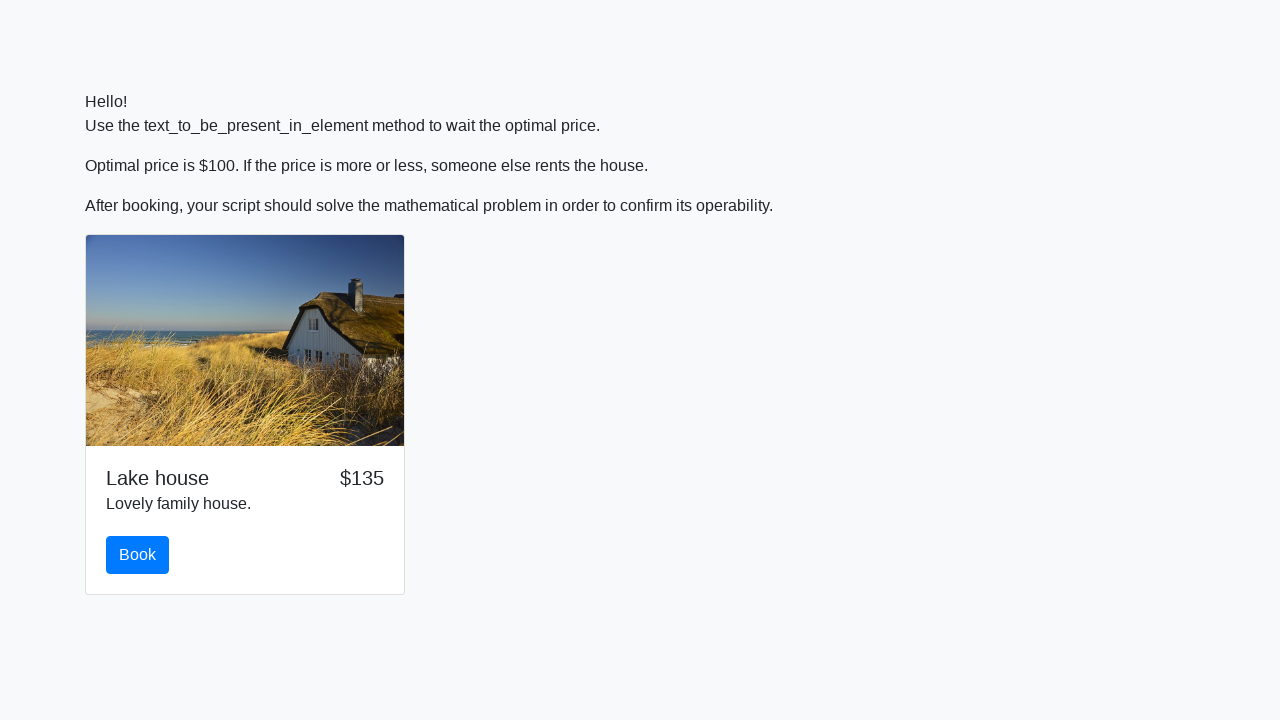

Waited for price to reach $100
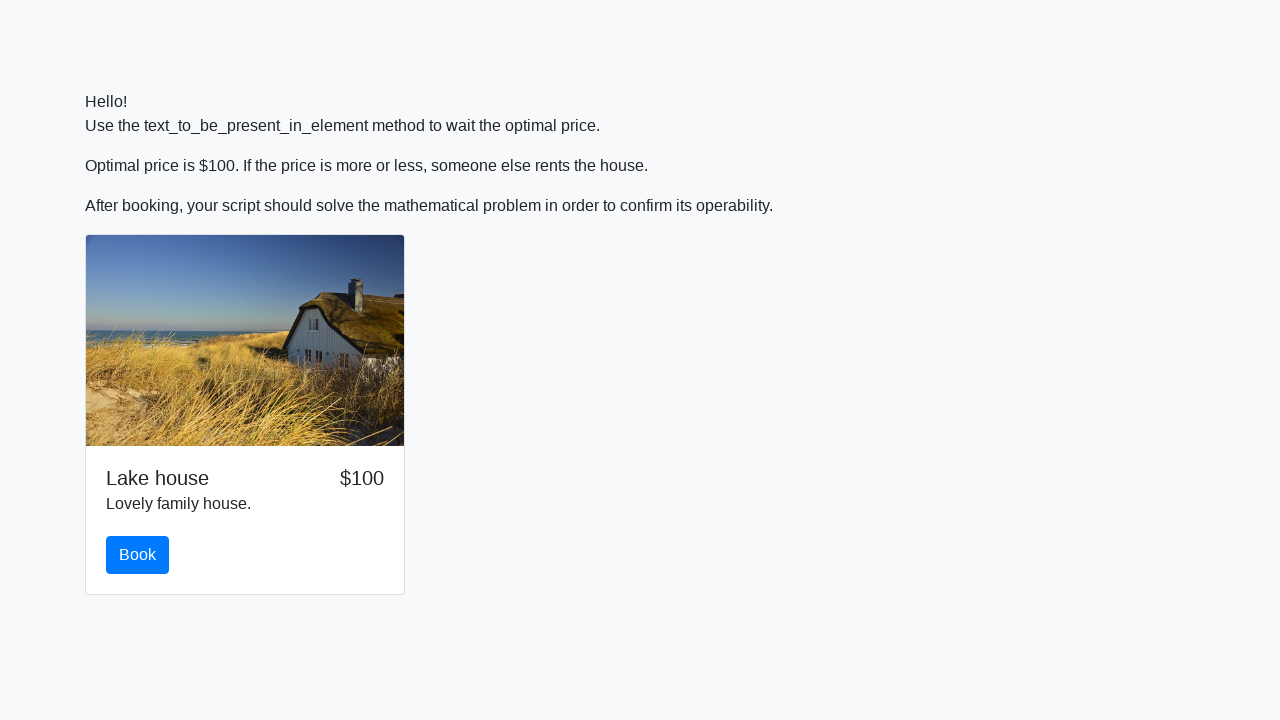

Clicked the book button at (138, 555) on #book
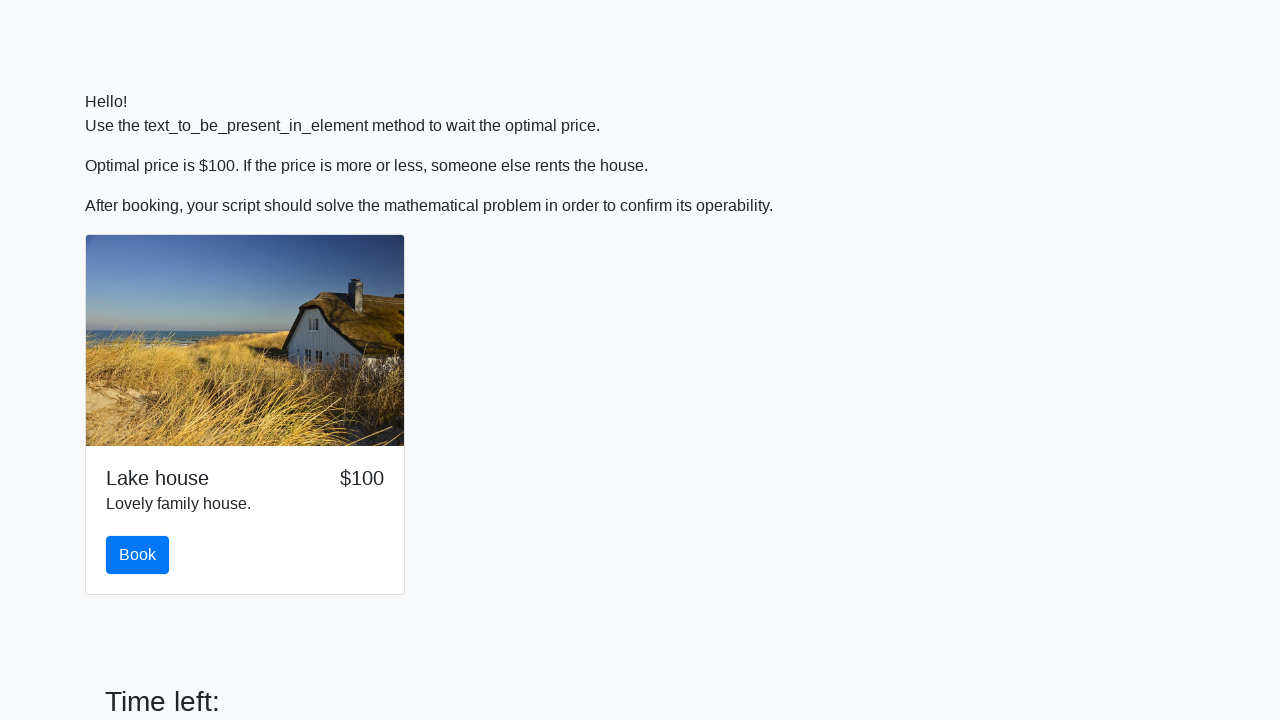

Retrieved input value for calculation: 892
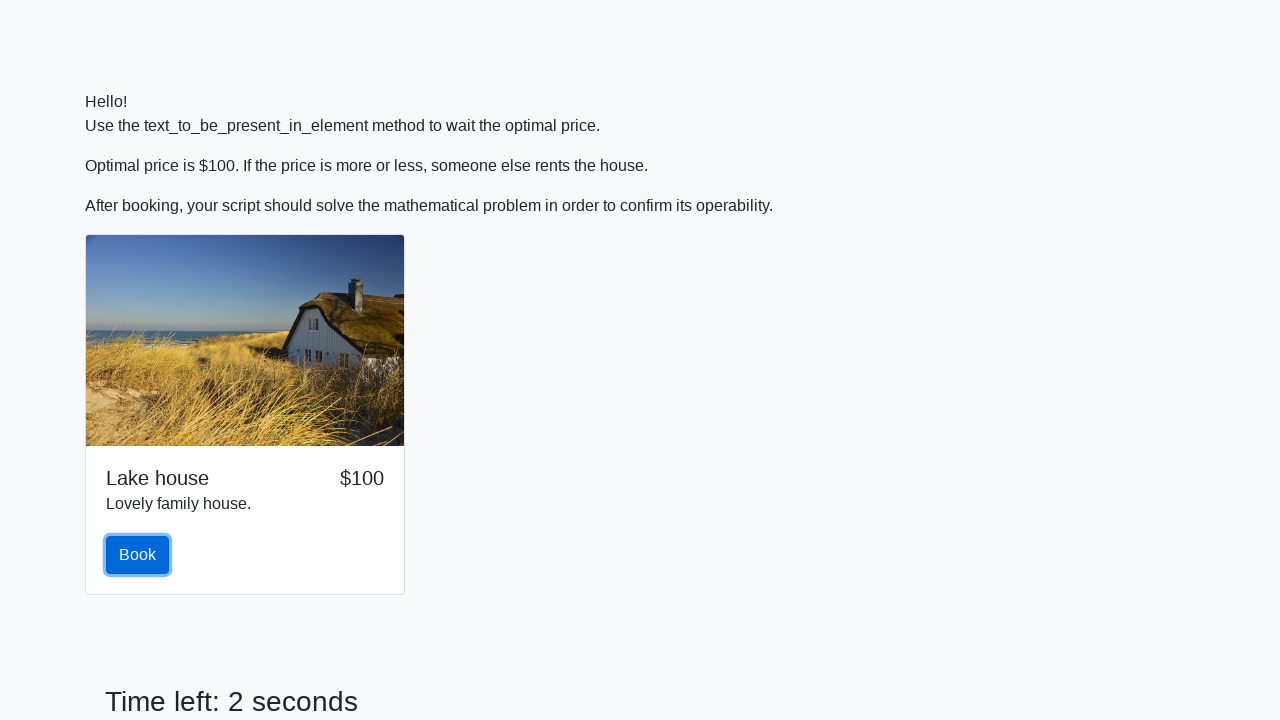

Calculated answer using math formula: 0.9276917231149076
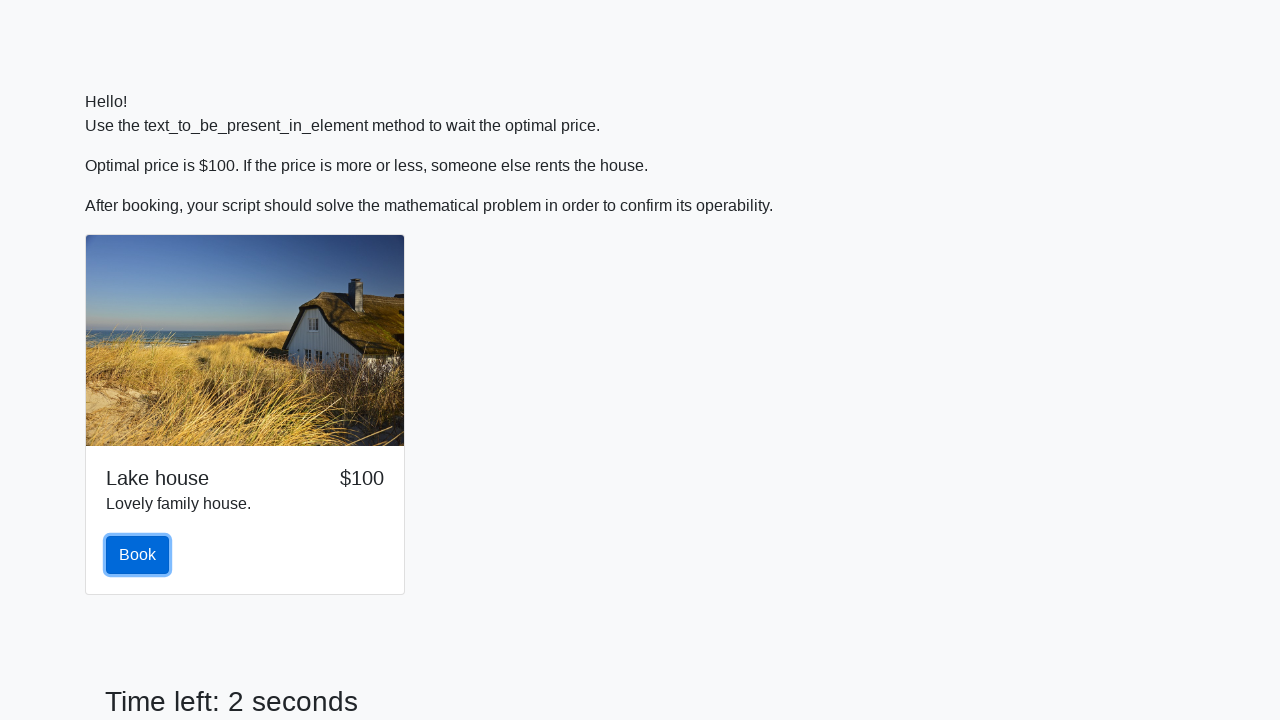

Filled answer field with calculated value: 0.9276917231149076 on #answer
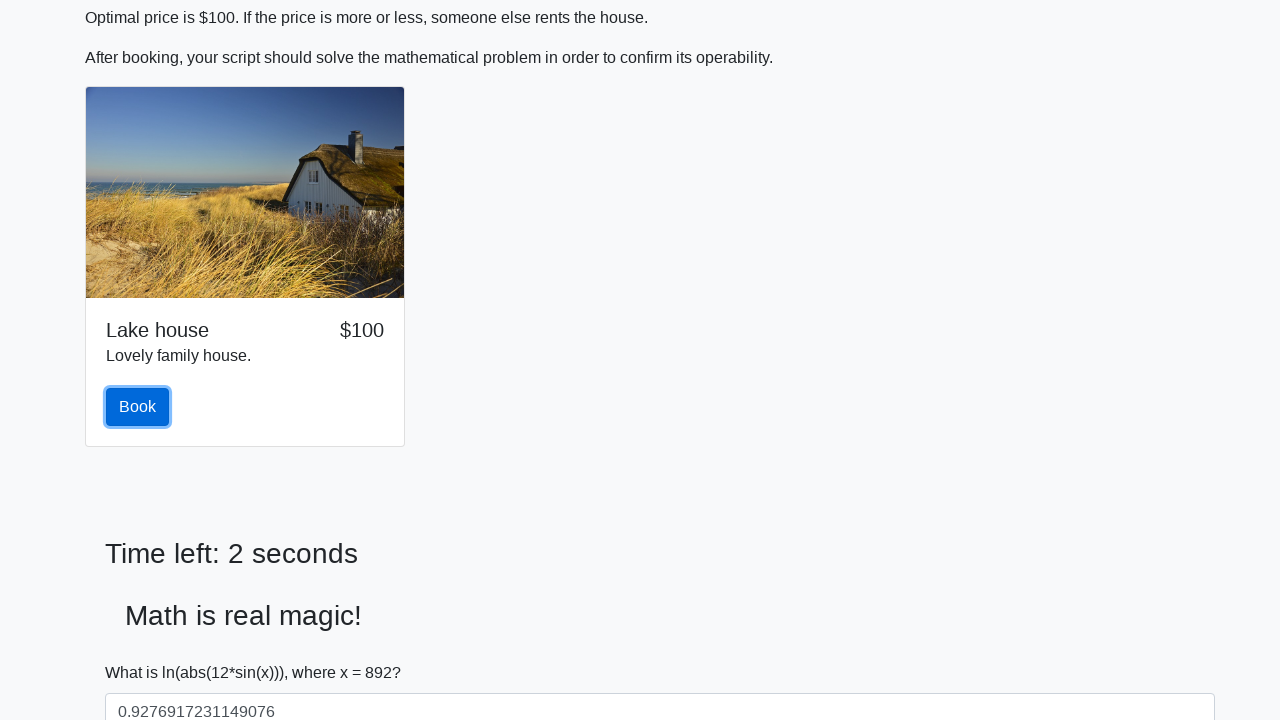

Clicked solve button to submit the answer at (143, 651) on #solve
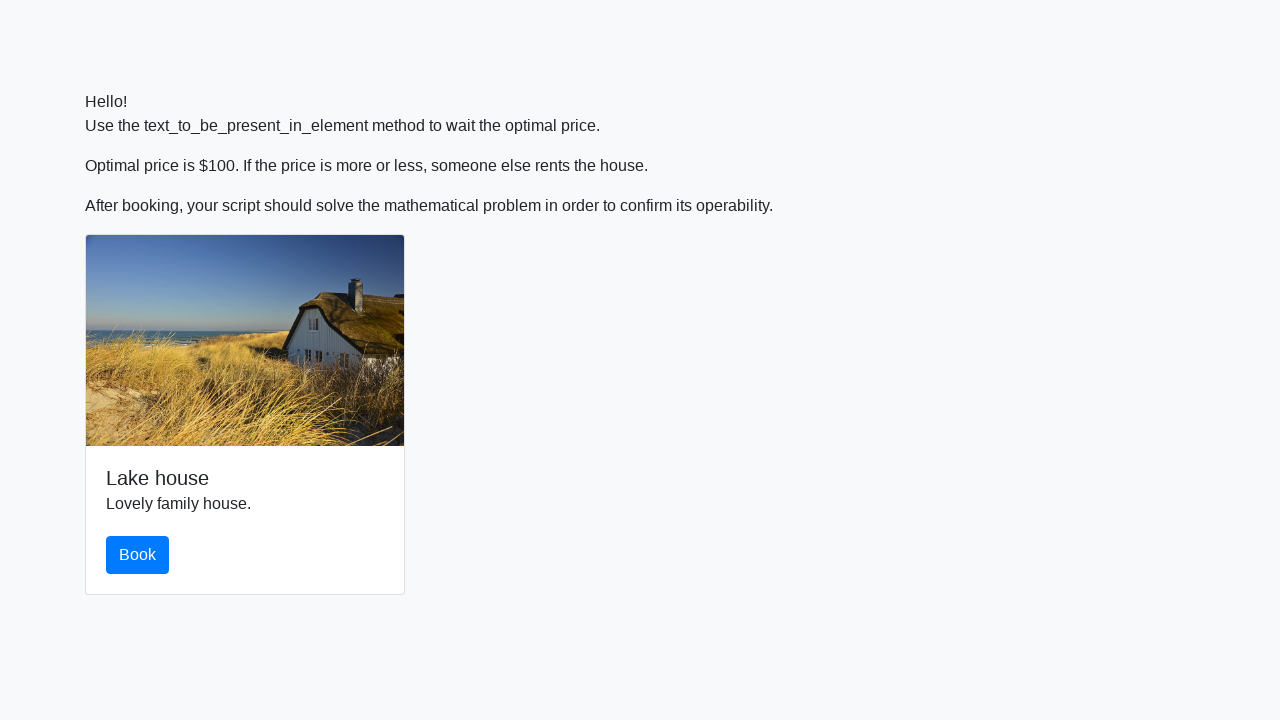

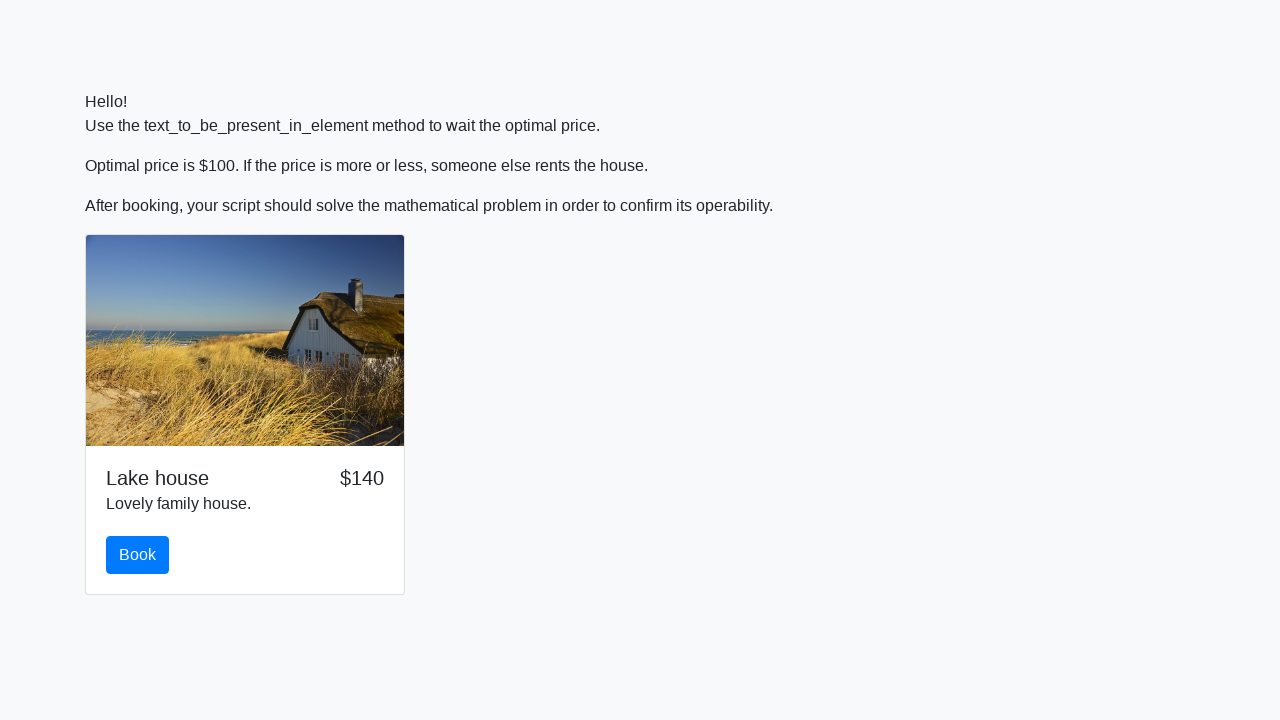